Tests that the Clear completed button is hidden when there are no completed items

Starting URL: https://demo.playwright.dev/todomvc

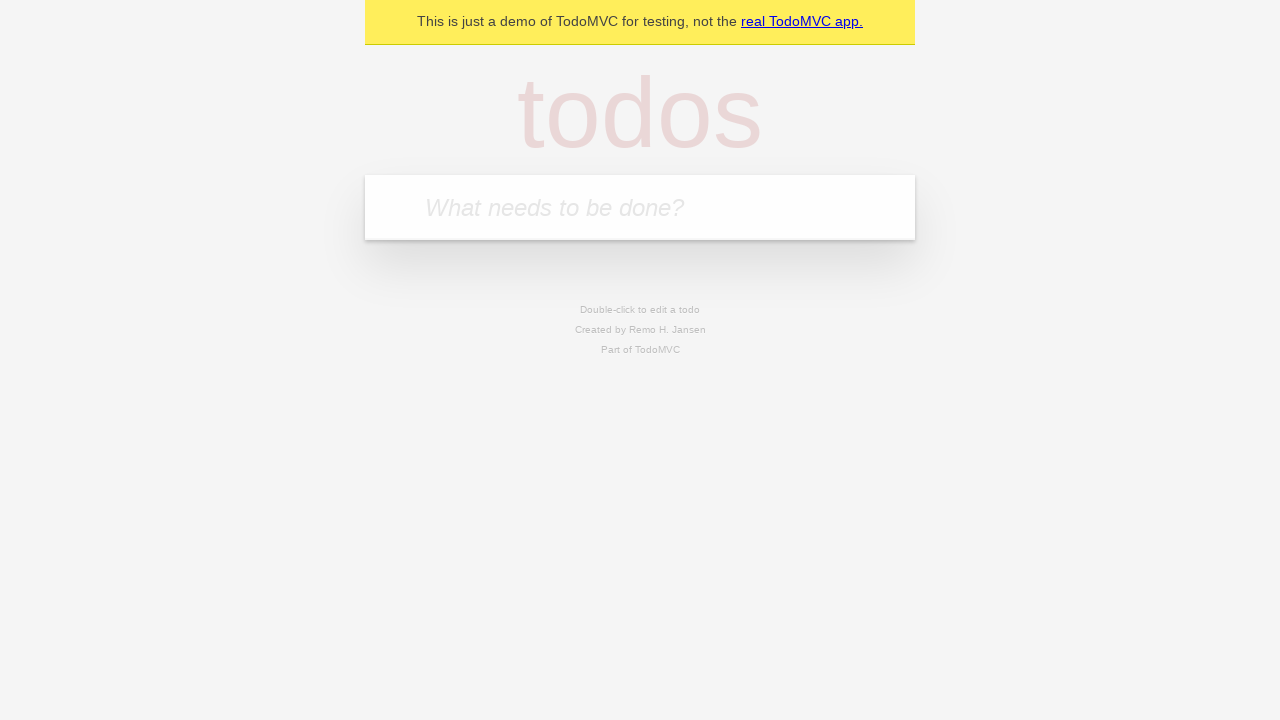

Filled todo input with 'buy some cheese' on internal:attr=[placeholder="What needs to be done?"i]
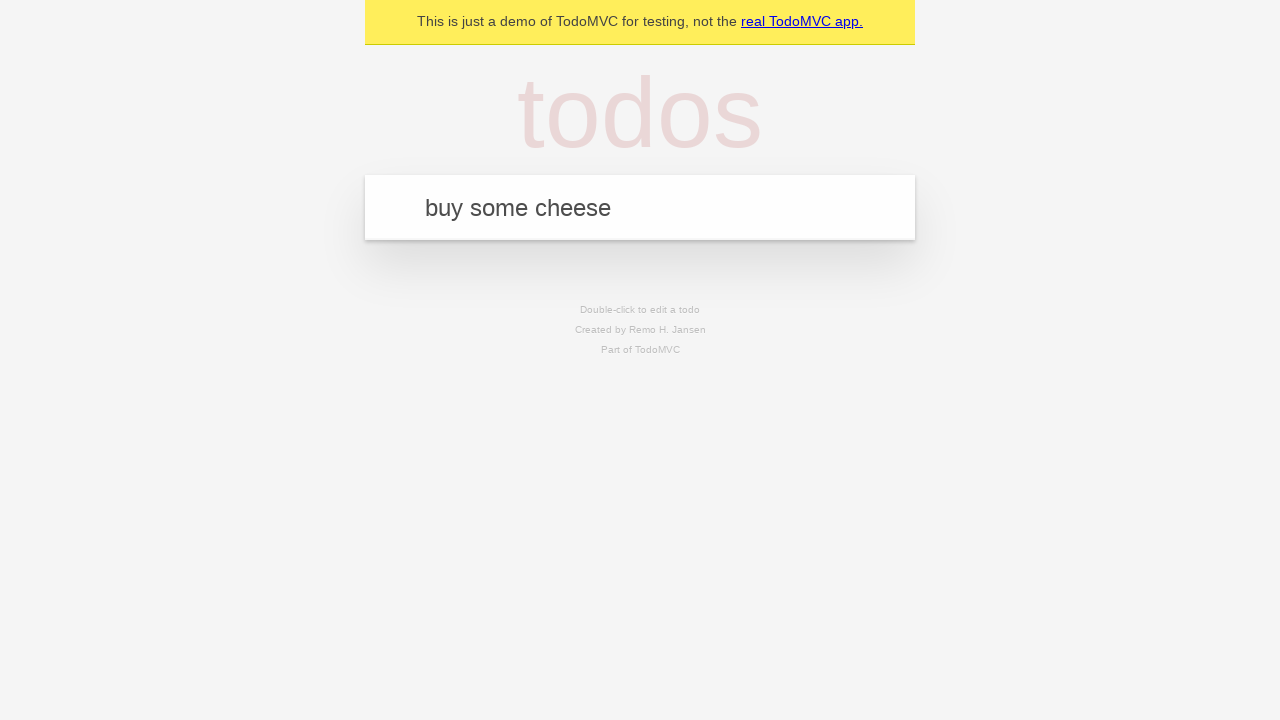

Pressed Enter to create todo 'buy some cheese' on internal:attr=[placeholder="What needs to be done?"i]
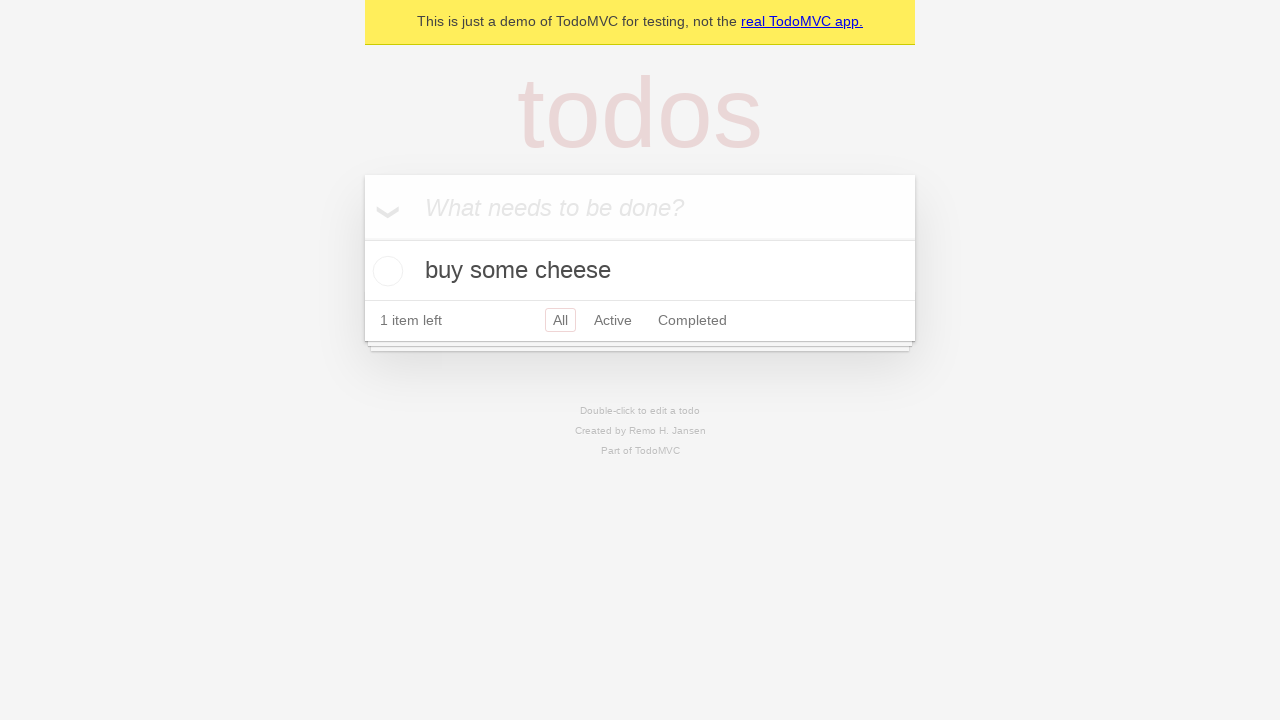

Filled todo input with 'feed the cat' on internal:attr=[placeholder="What needs to be done?"i]
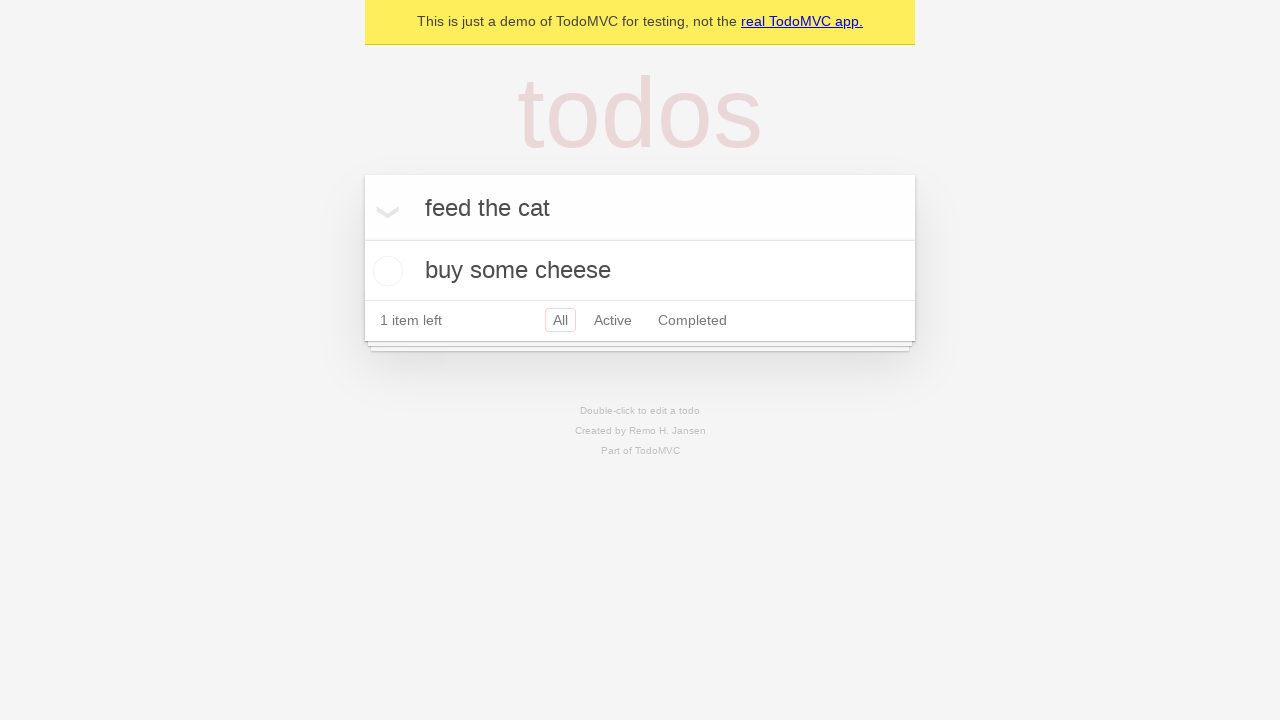

Pressed Enter to create todo 'feed the cat' on internal:attr=[placeholder="What needs to be done?"i]
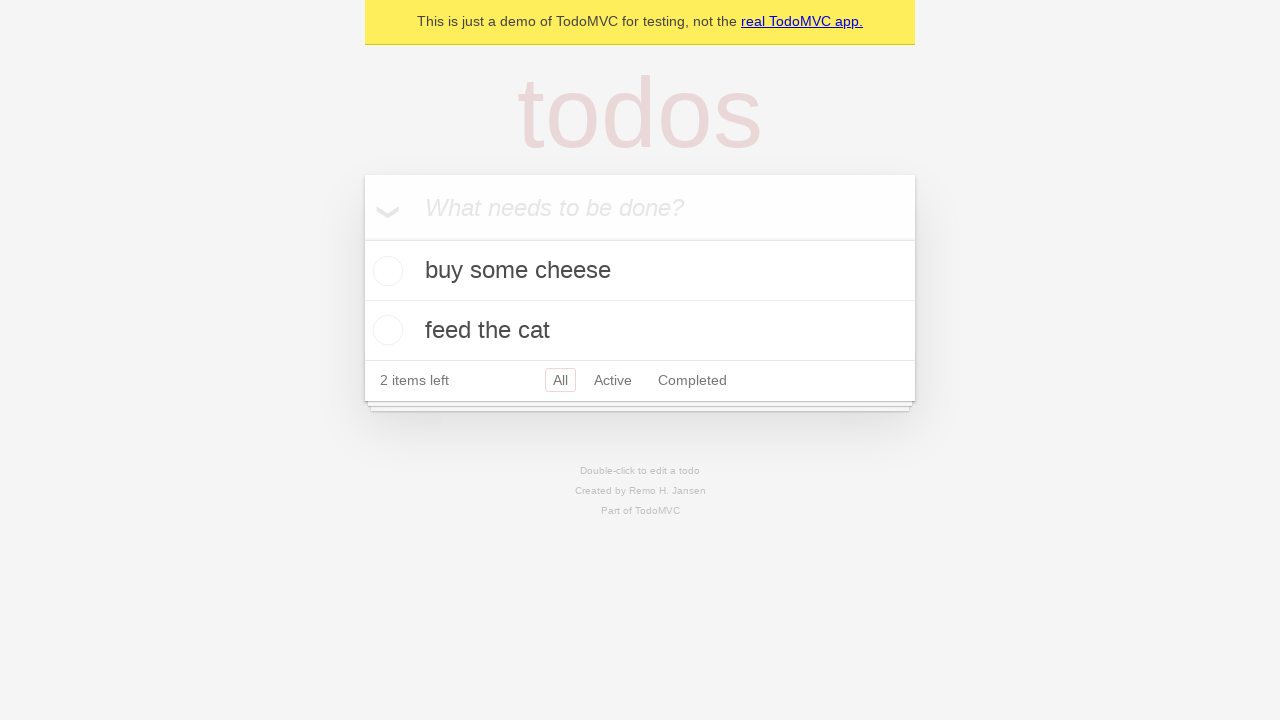

Filled todo input with 'book a doctors appointment' on internal:attr=[placeholder="What needs to be done?"i]
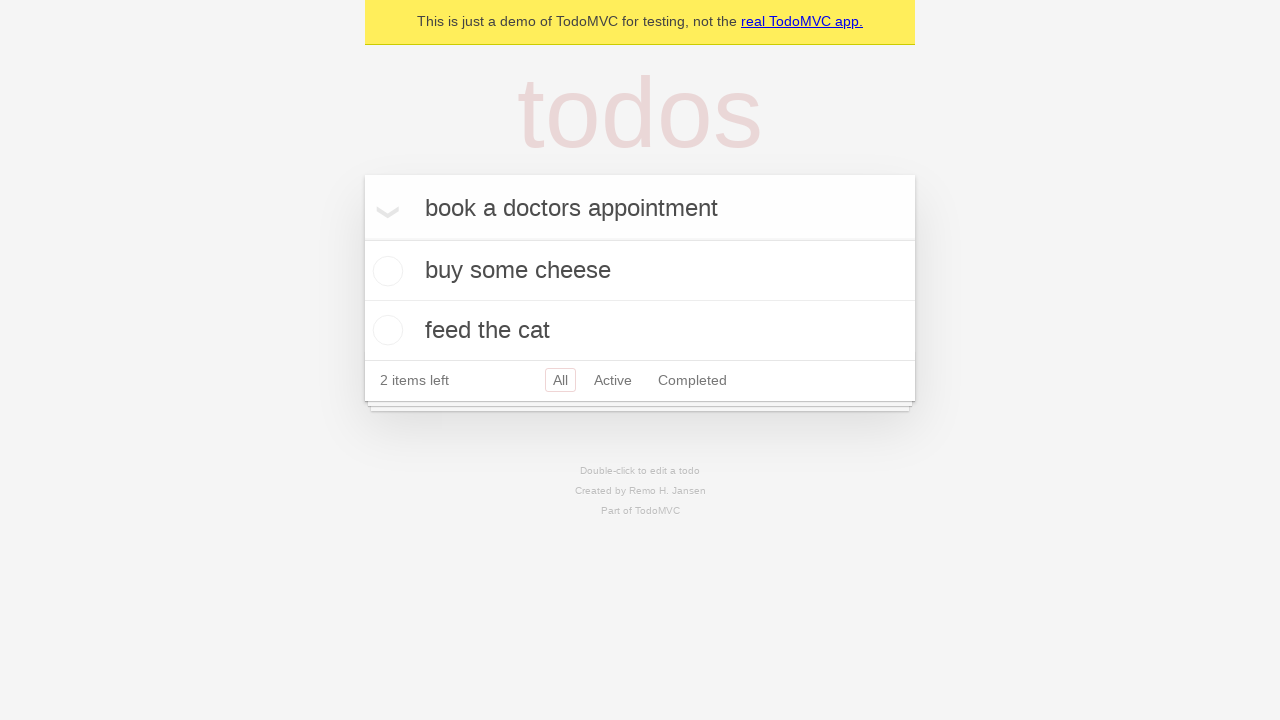

Pressed Enter to create todo 'book a doctors appointment' on internal:attr=[placeholder="What needs to be done?"i]
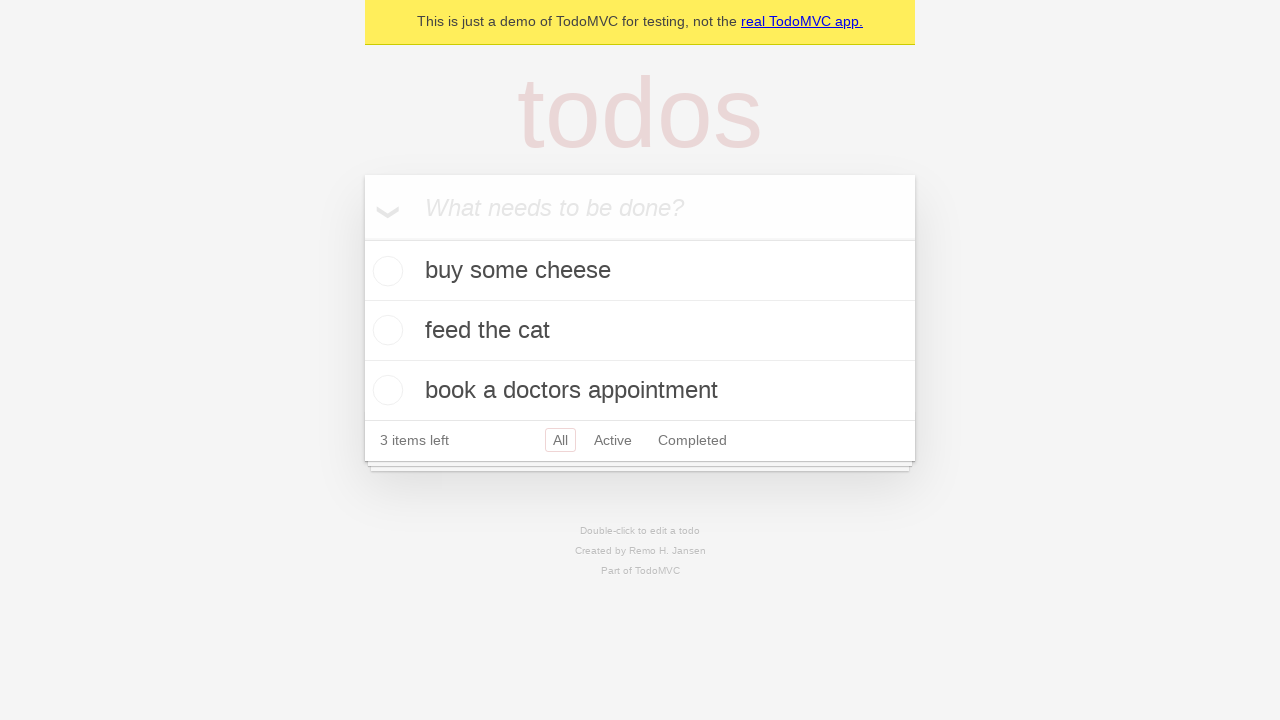

Checked the first todo item as completed at (385, 271) on .todo-list li .toggle >> nth=0
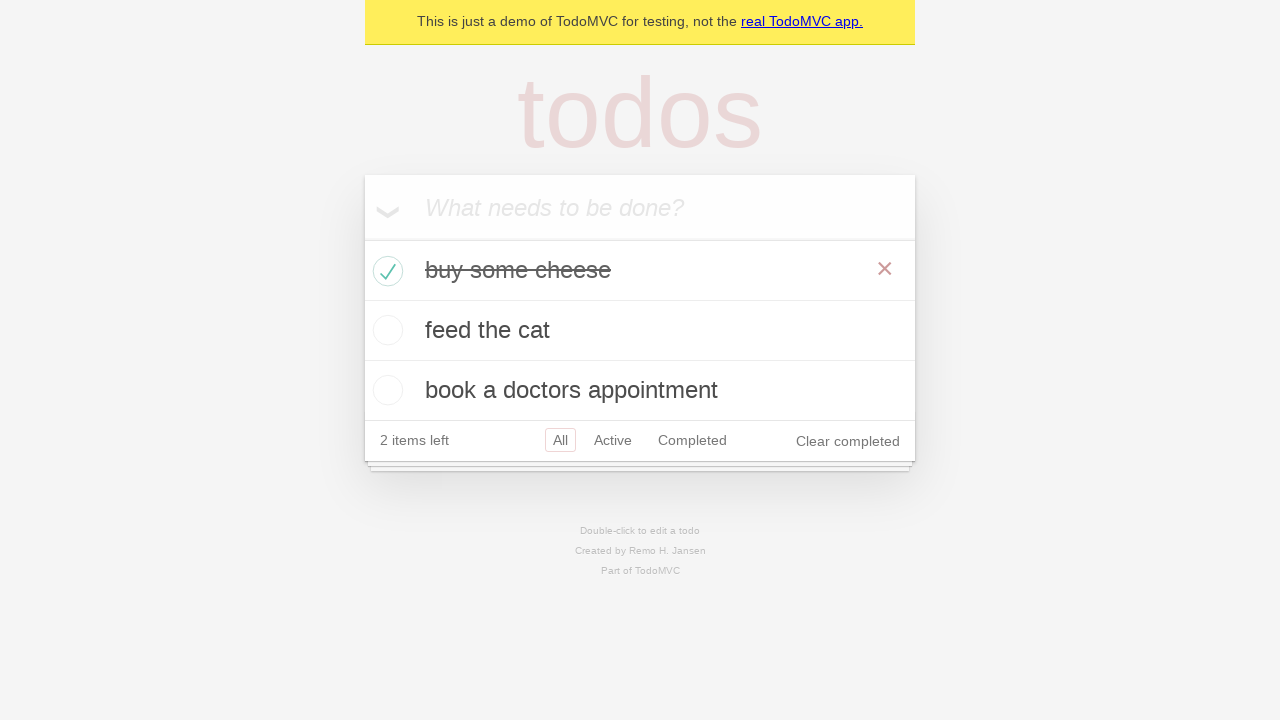

Clicked 'Clear completed' button to remove completed todos at (848, 441) on internal:role=button[name="Clear completed"i]
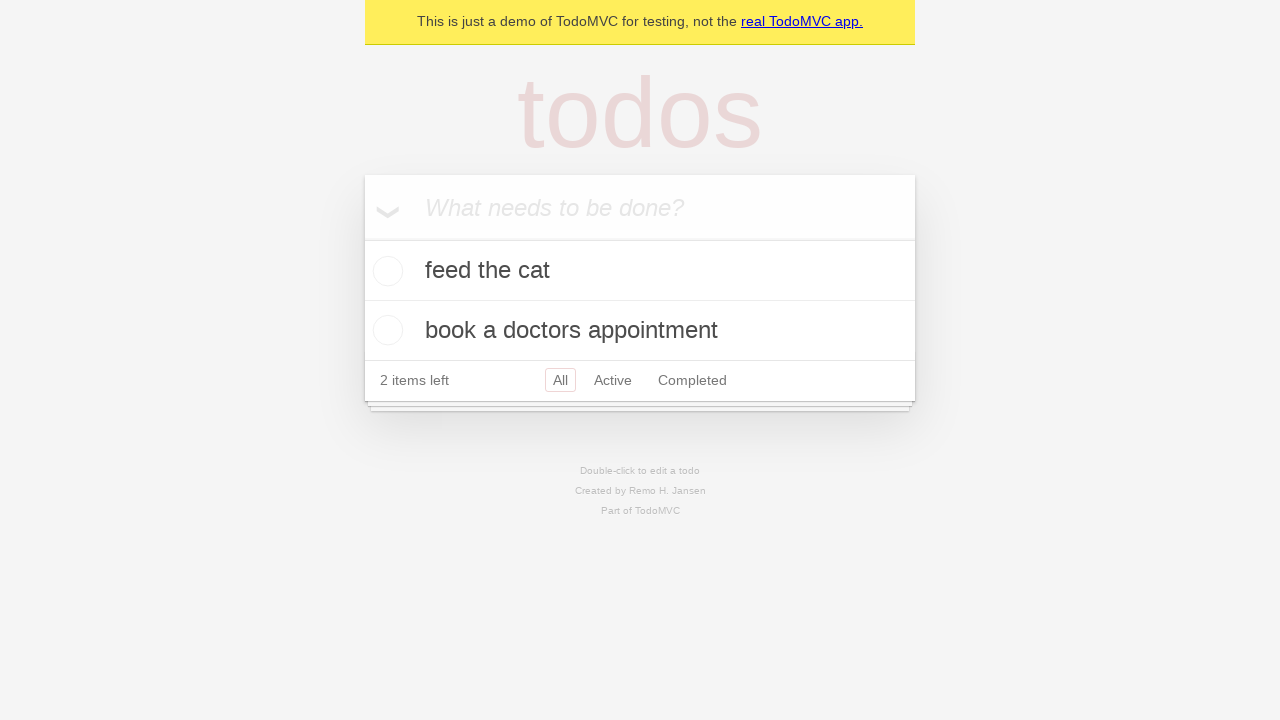

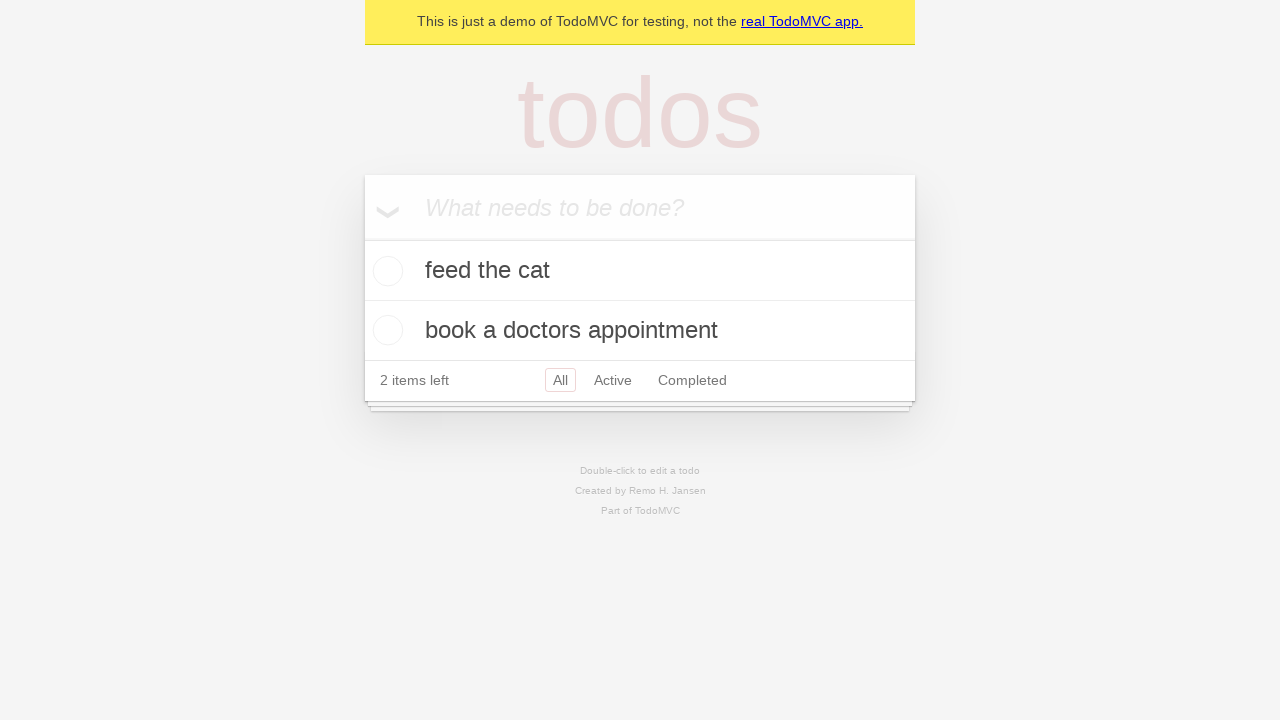